Tests date of birth selection using dropdown menus by selecting day, month, and year values from combo date picker dropdowns

Starting URL: https://vitalets.github.io/combodate/

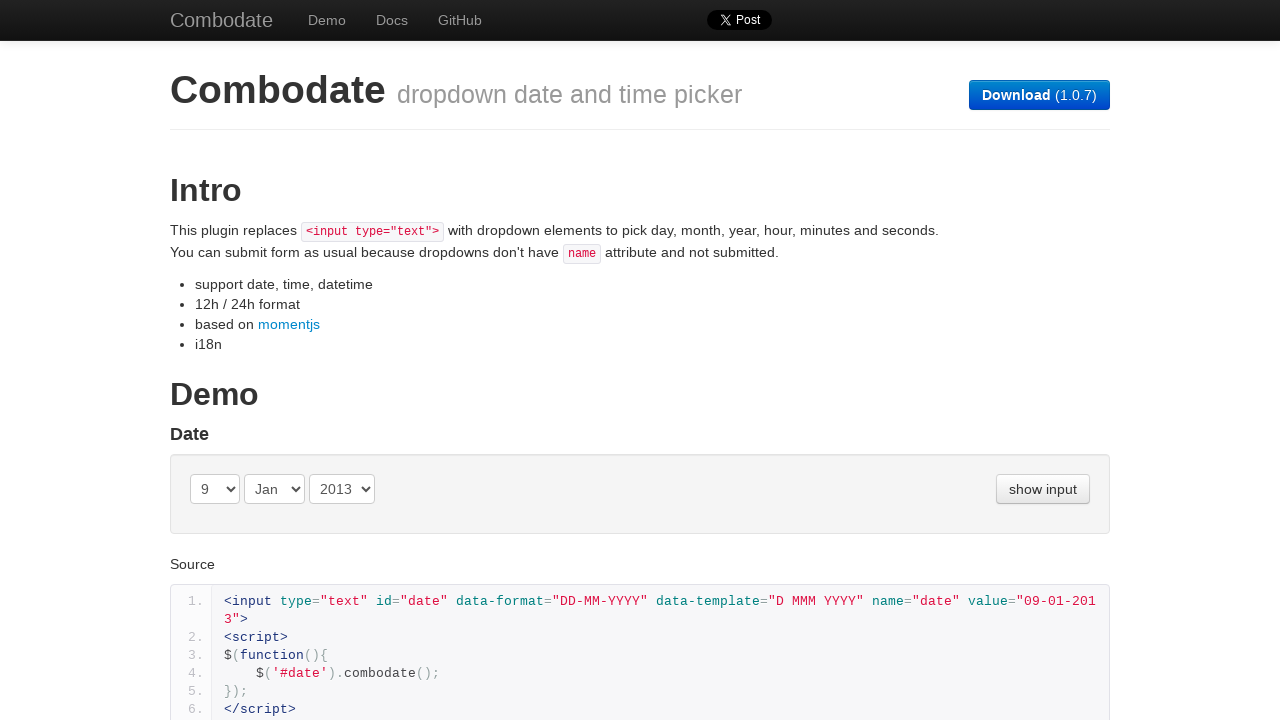

Selected day '25' from first day dropdown on (//select[@class='day '])[1]
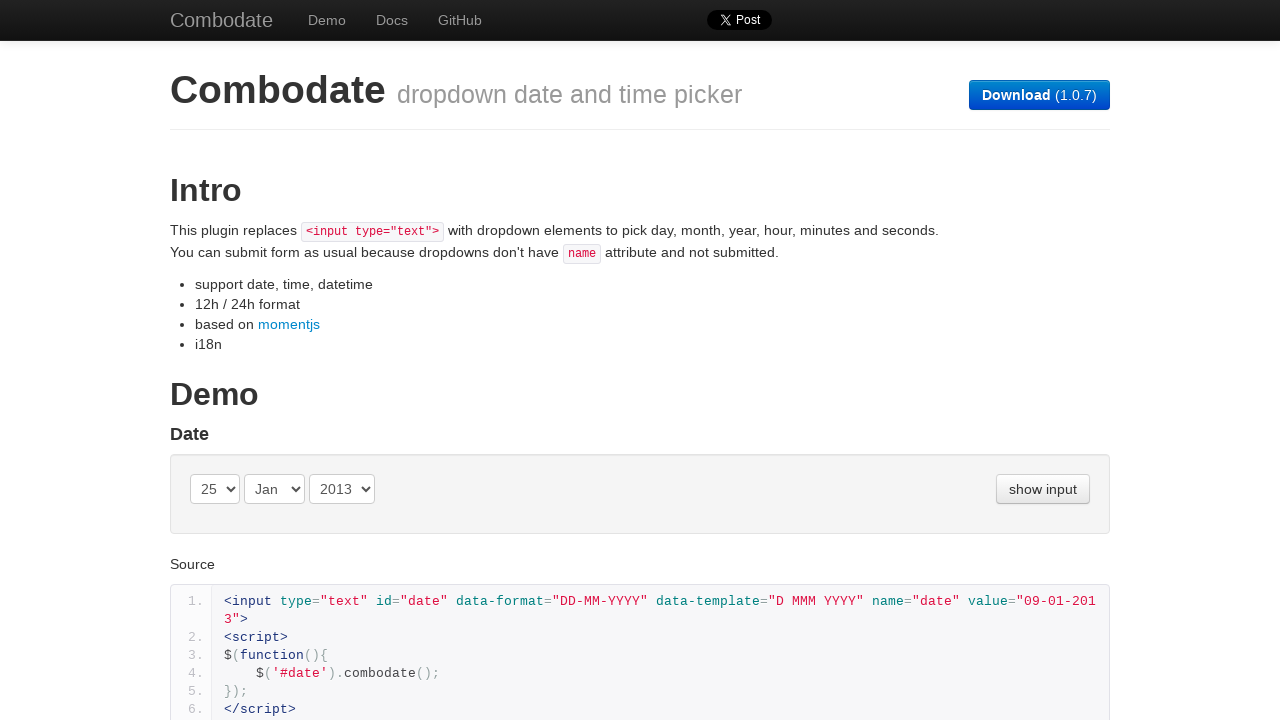

Selected month April (index 4) from first month dropdown on (//select[@class='month '])[1]
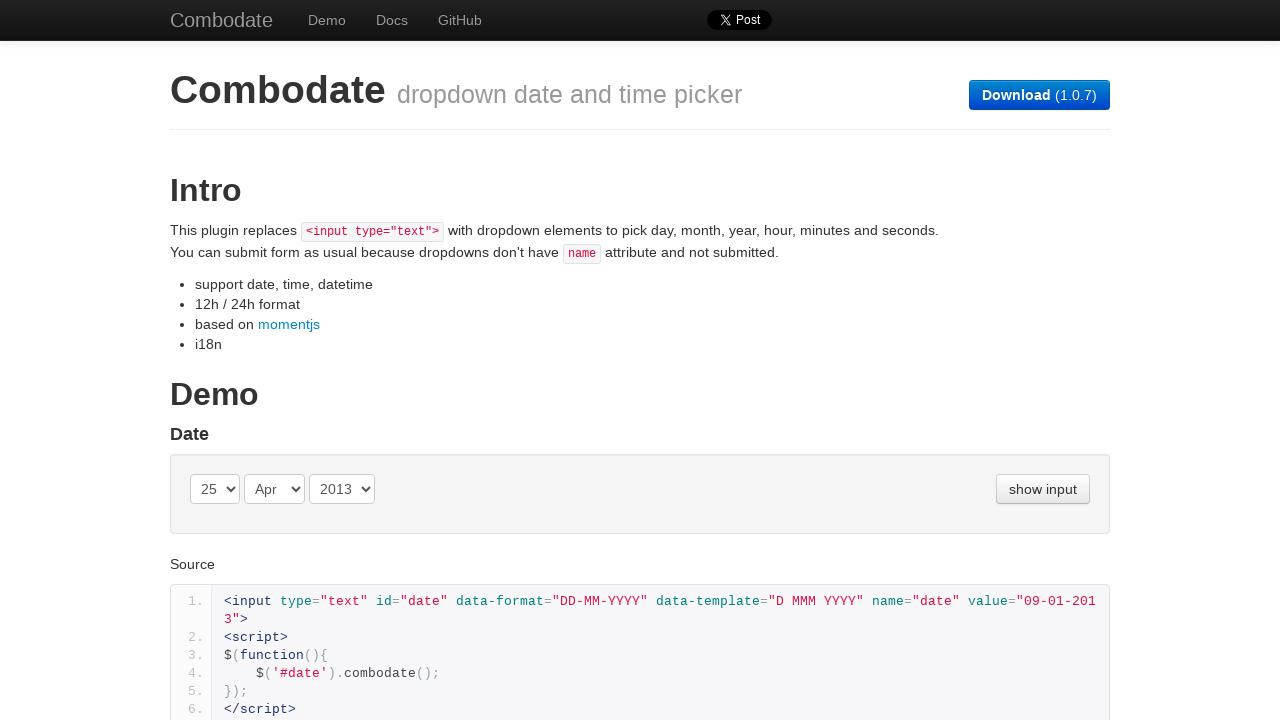

Selected year '1985' from first year dropdown on (//select[@class='year '])[1]
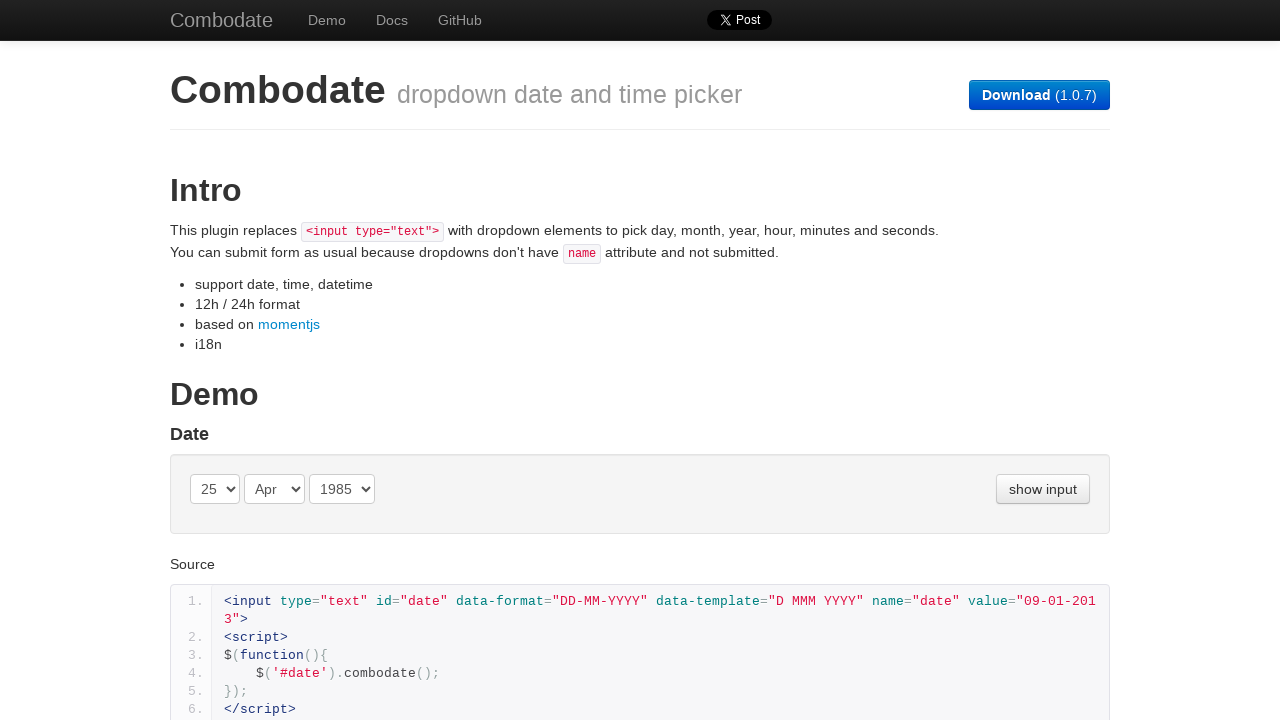

Waited 1000ms for selection to register
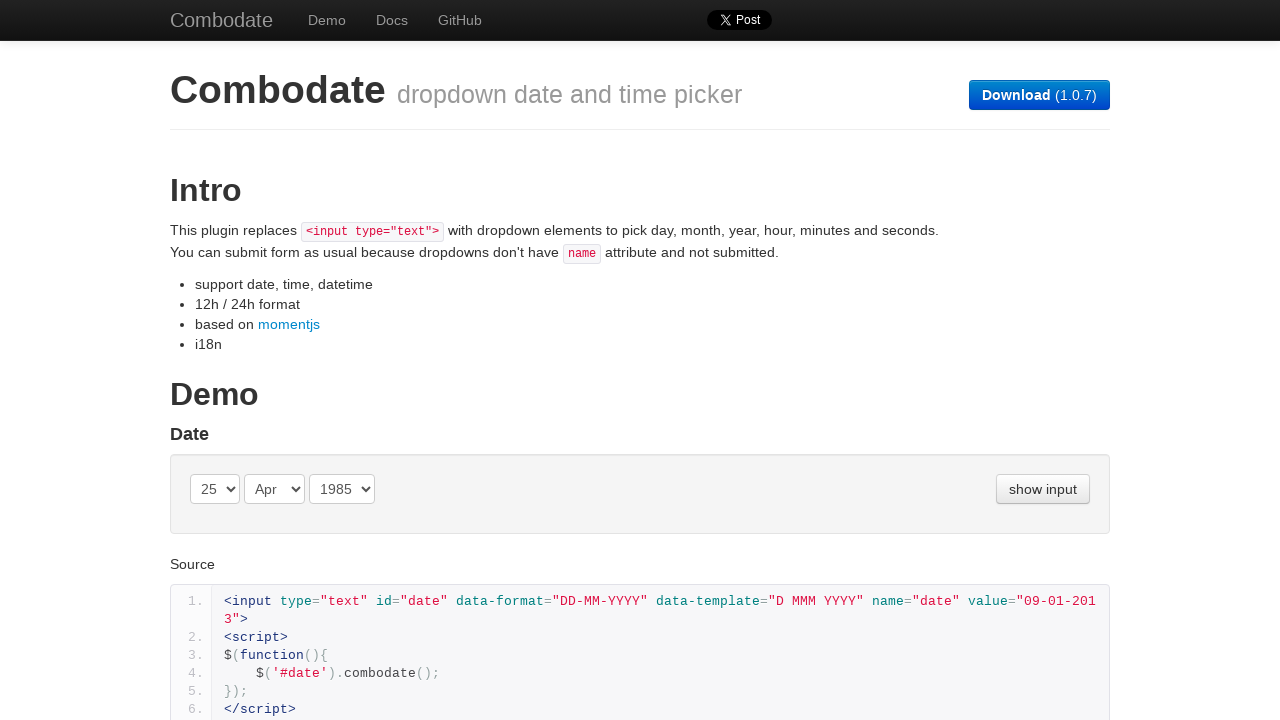

Selected day '23' from first day dropdown on (//select[@class='day '])[1]
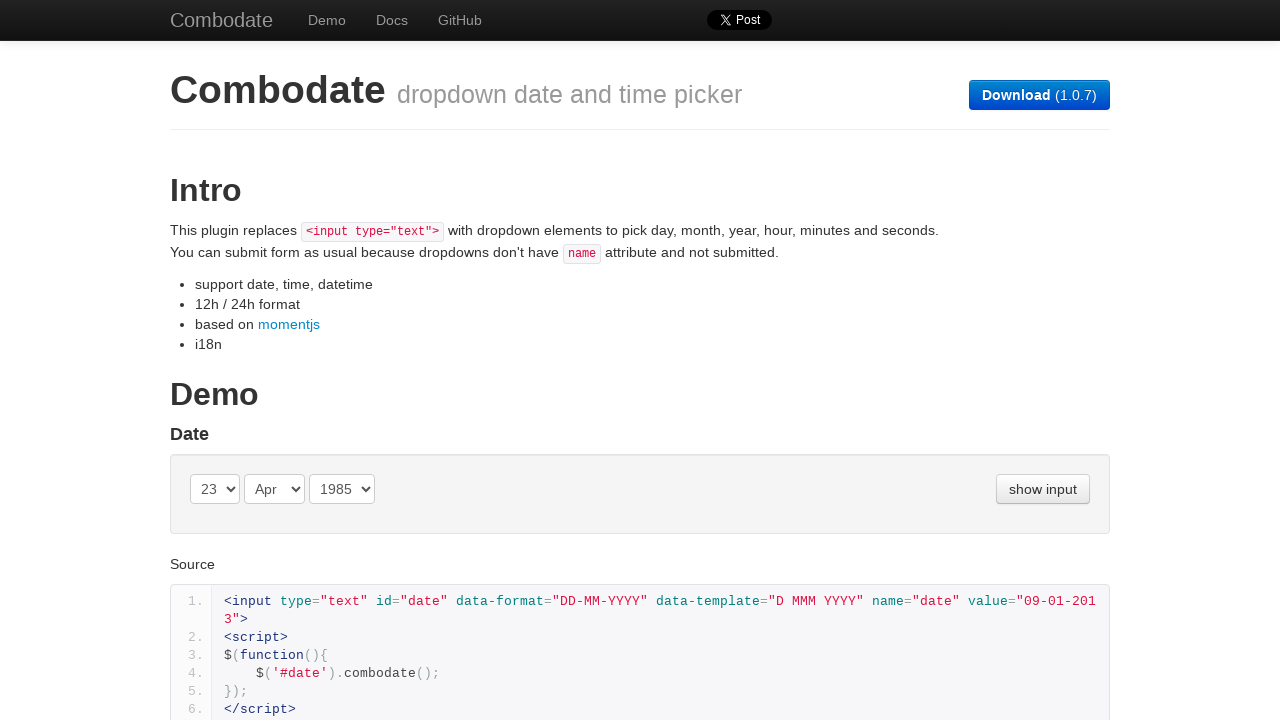

Verified selected day value: 23
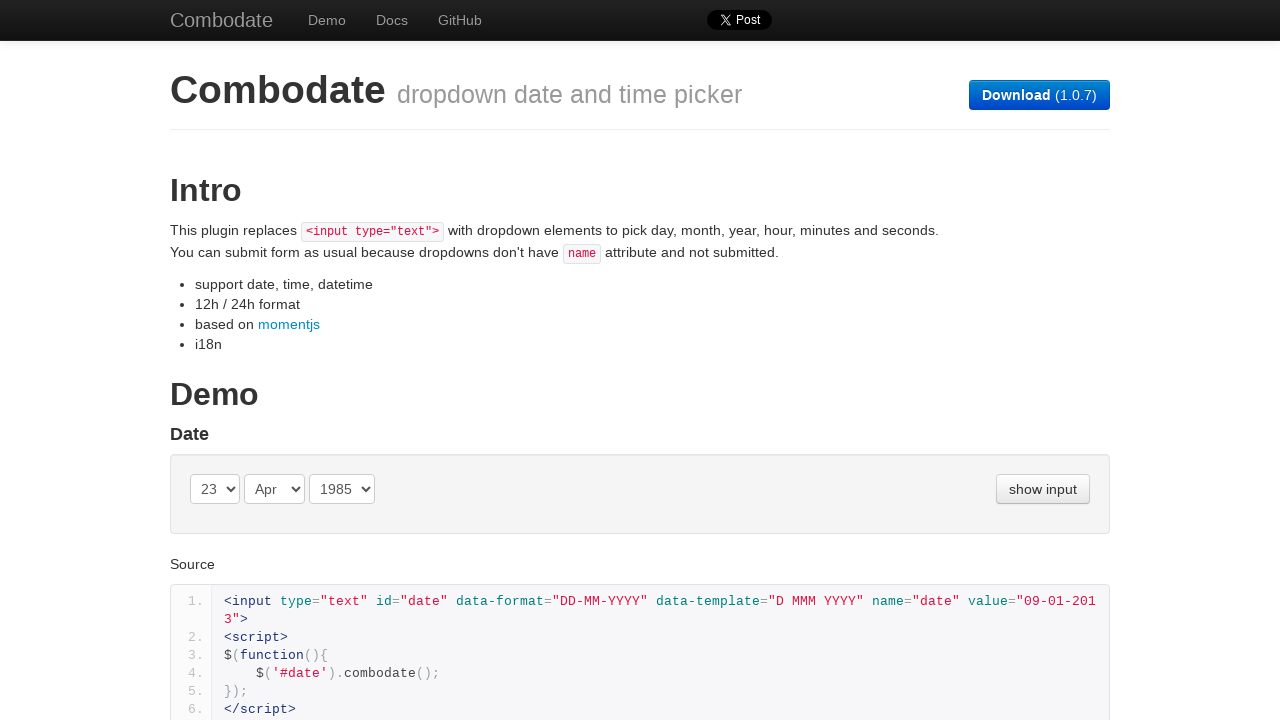

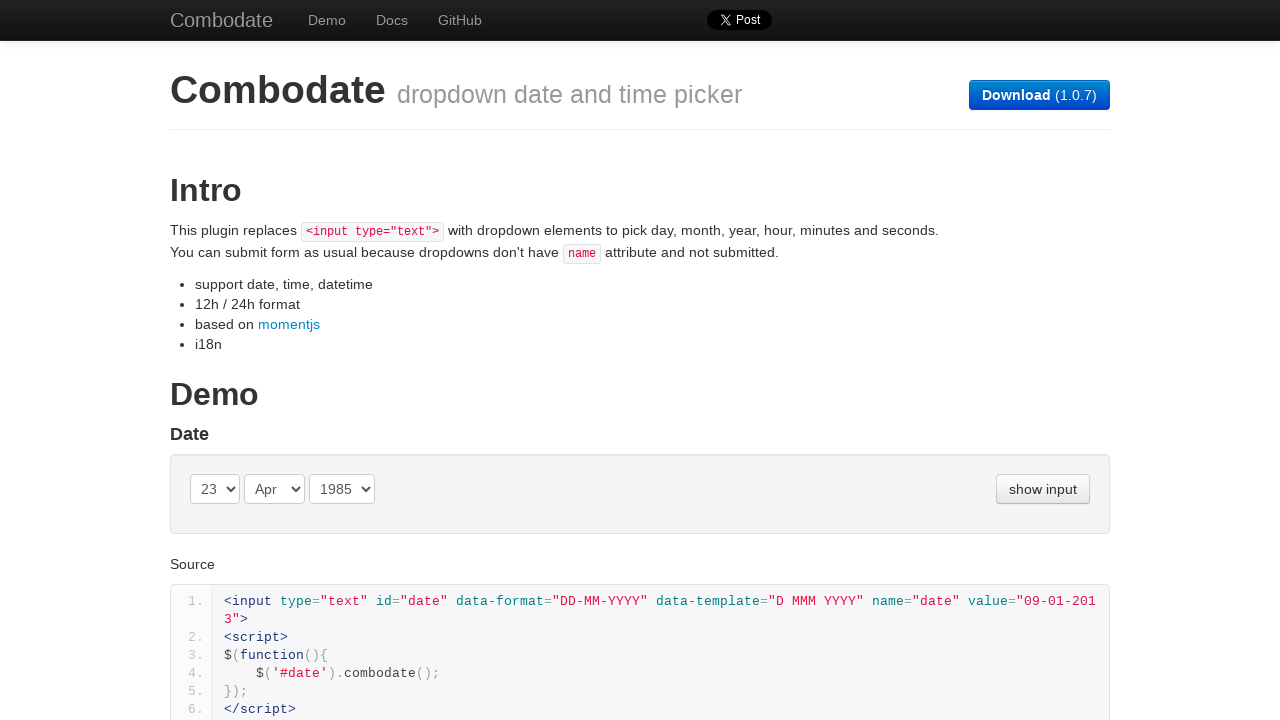